Tests a registration form by filling in first name, last name, and email fields, then submitting the form and verifying the success message.

Starting URL: http://suninjuly.github.io/registration1.html

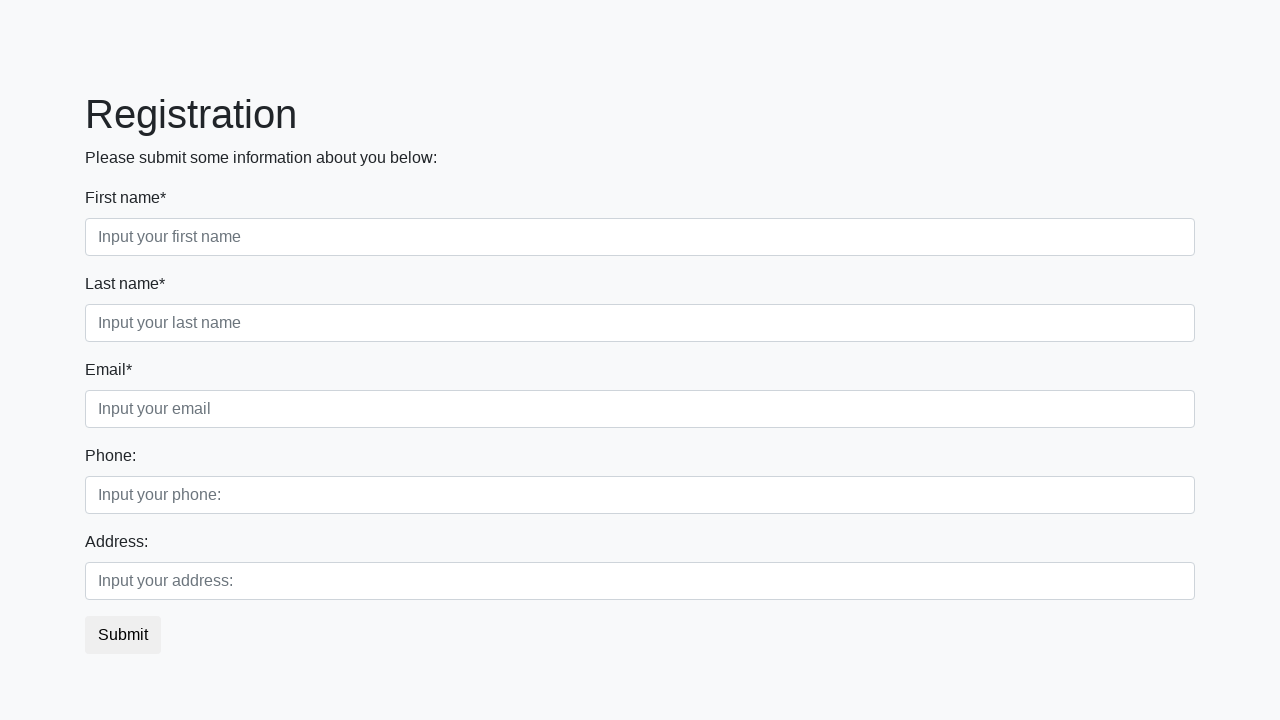

Filled first name field with 'Ivan' on div.first_block div.first_class input
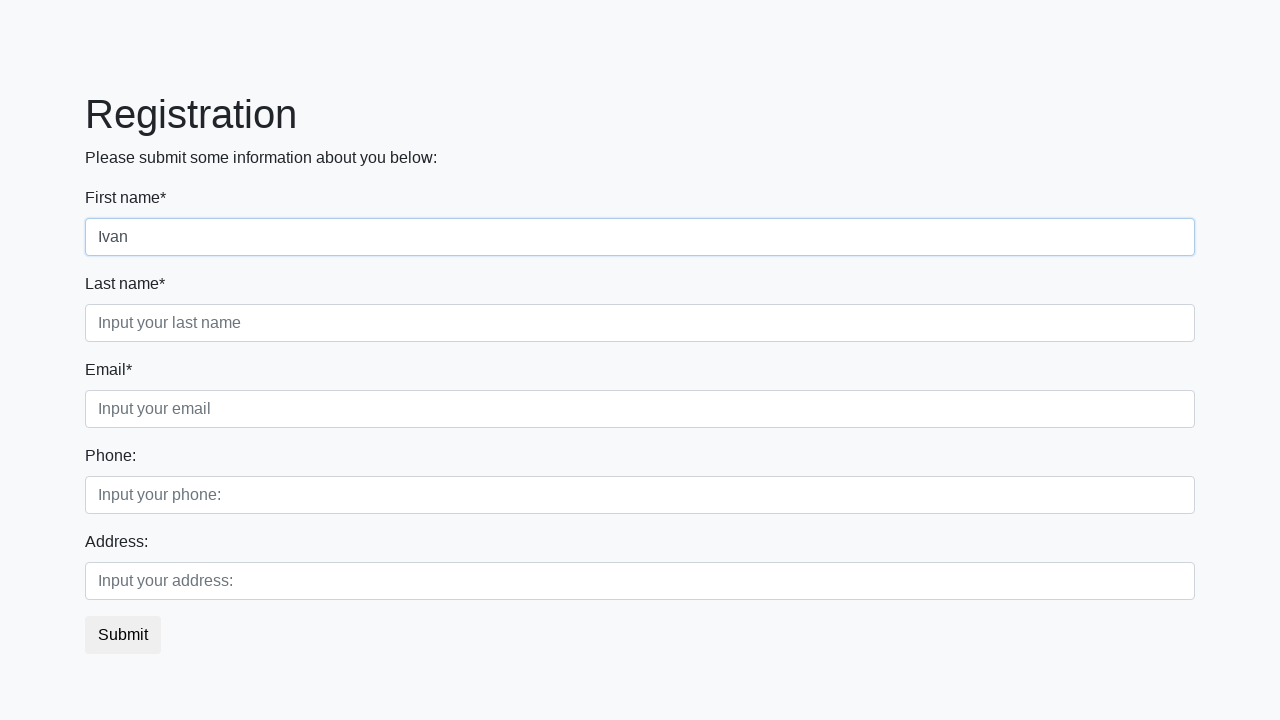

Filled last name field with 'Petrov' on div.first_block div.second_class input
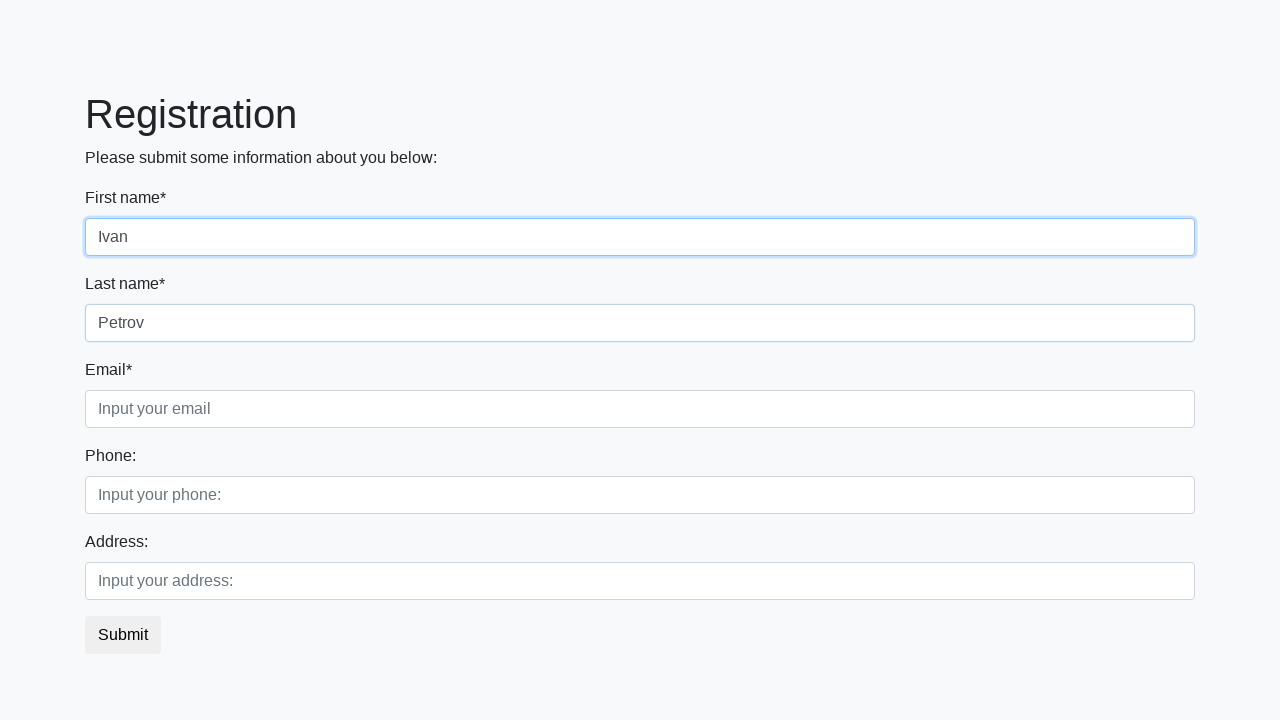

Filled email field with 'vano@m.ru' on div.first_block div input.third
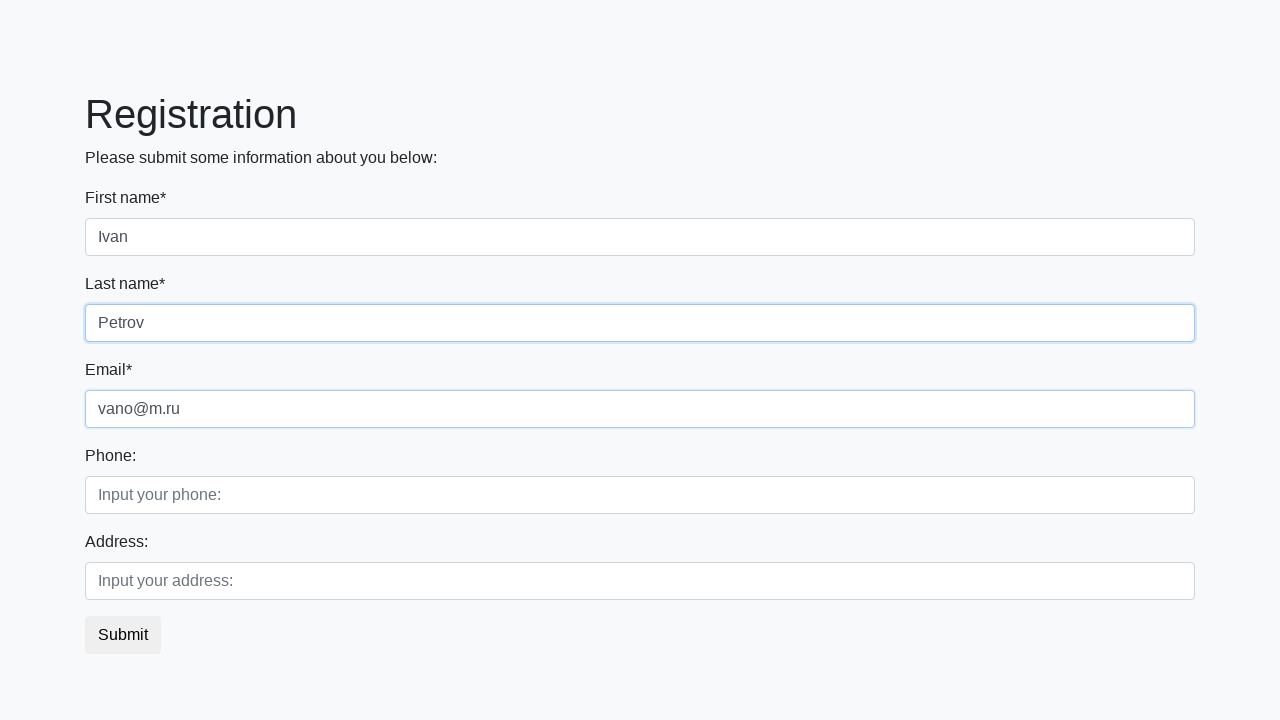

Clicked submit button to register at (123, 635) on button.btn
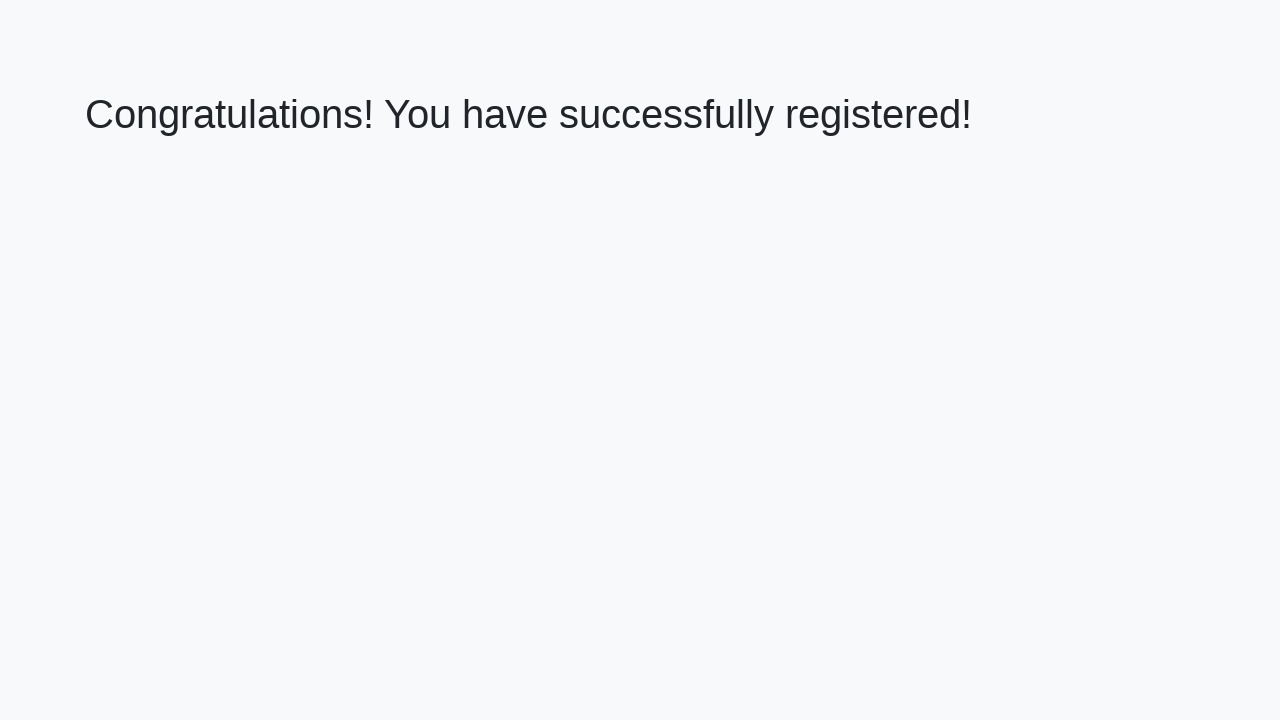

Registration form submitted and success message displayed
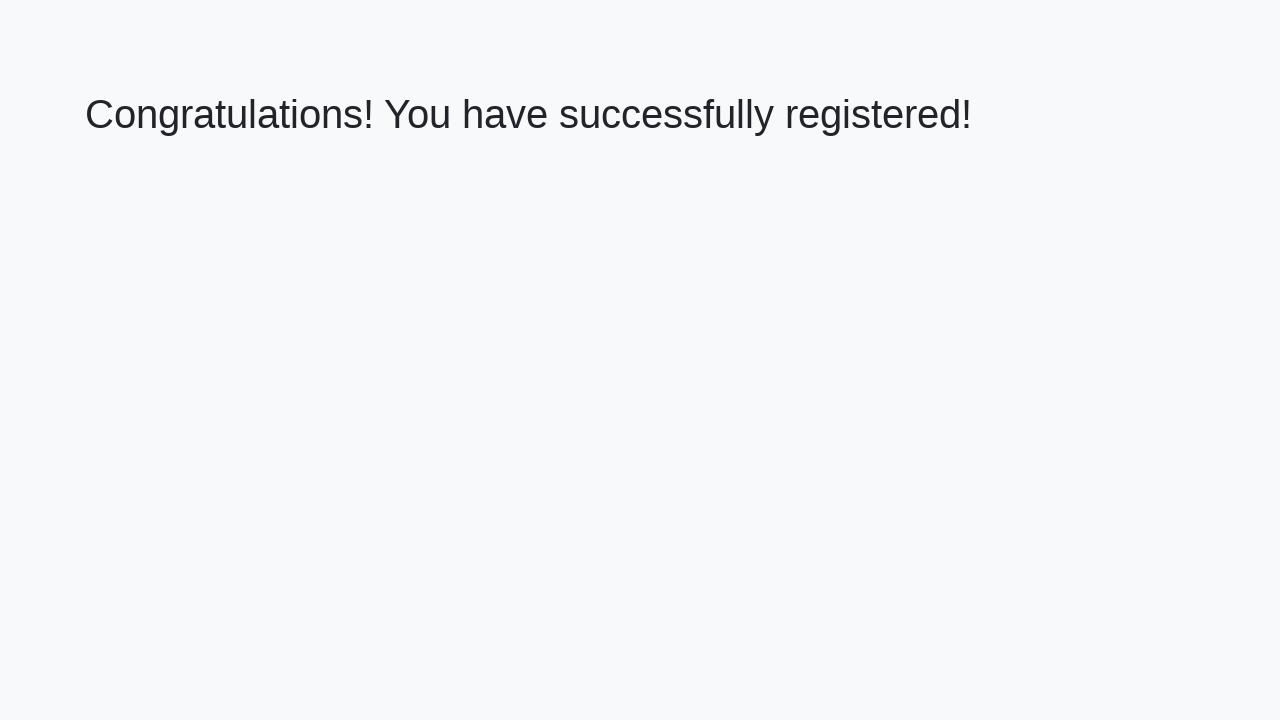

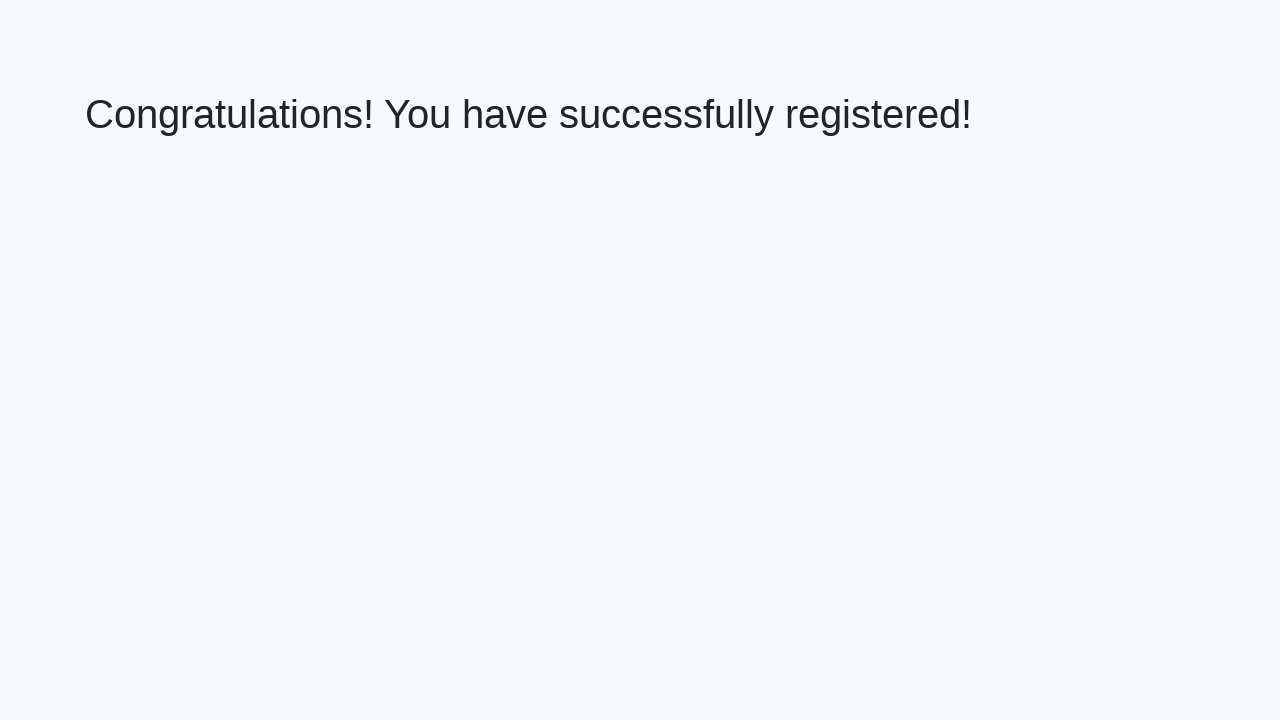